Tests checkbox interaction on a form by checking if a checkbox is displayed, enabled, and then clicking it if not already selected

Starting URL: https://testpages.herokuapp.com/styled/basic-html-form-test.html

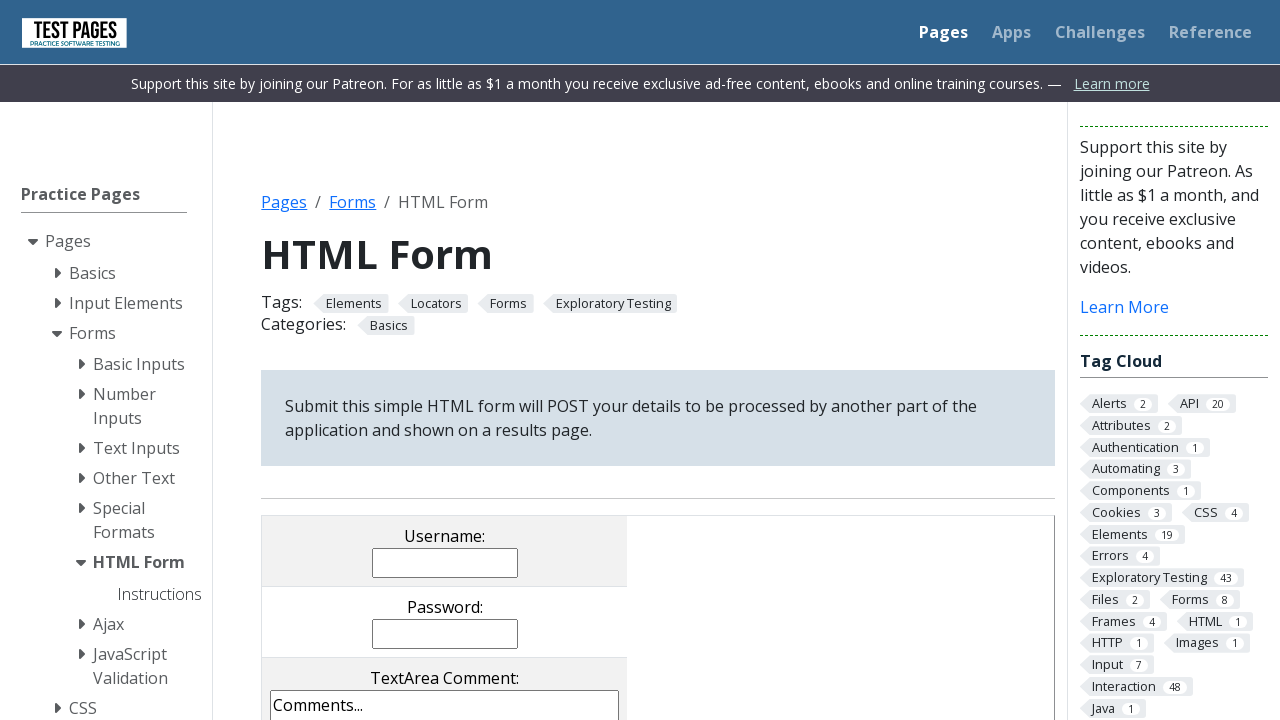

Navigated to basic HTML form test page
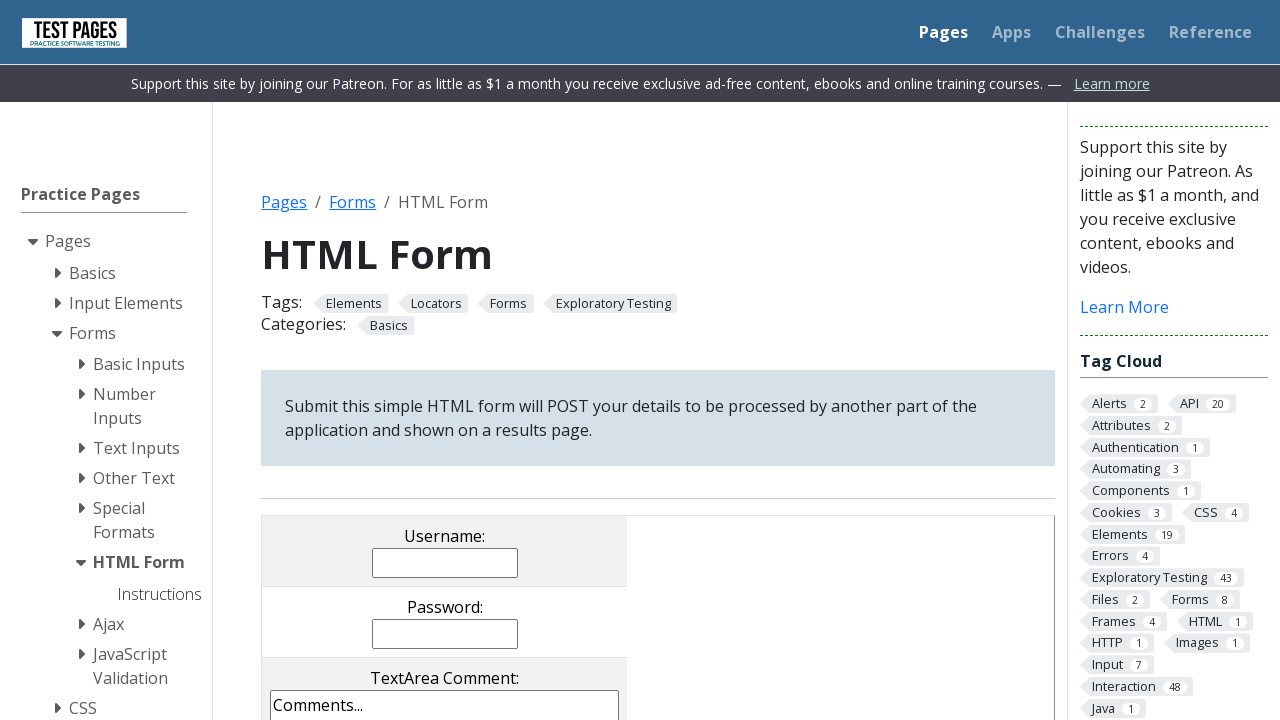

Located first checkbox element
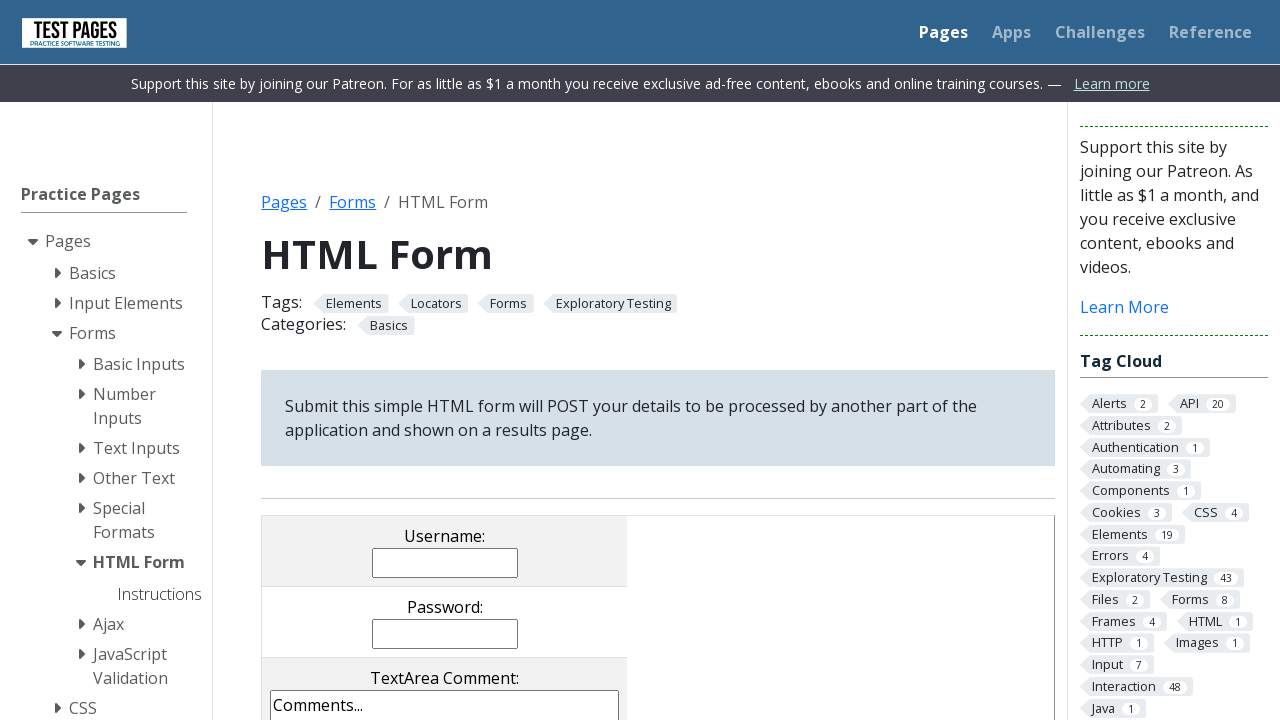

Checked if checkbox is visible: True
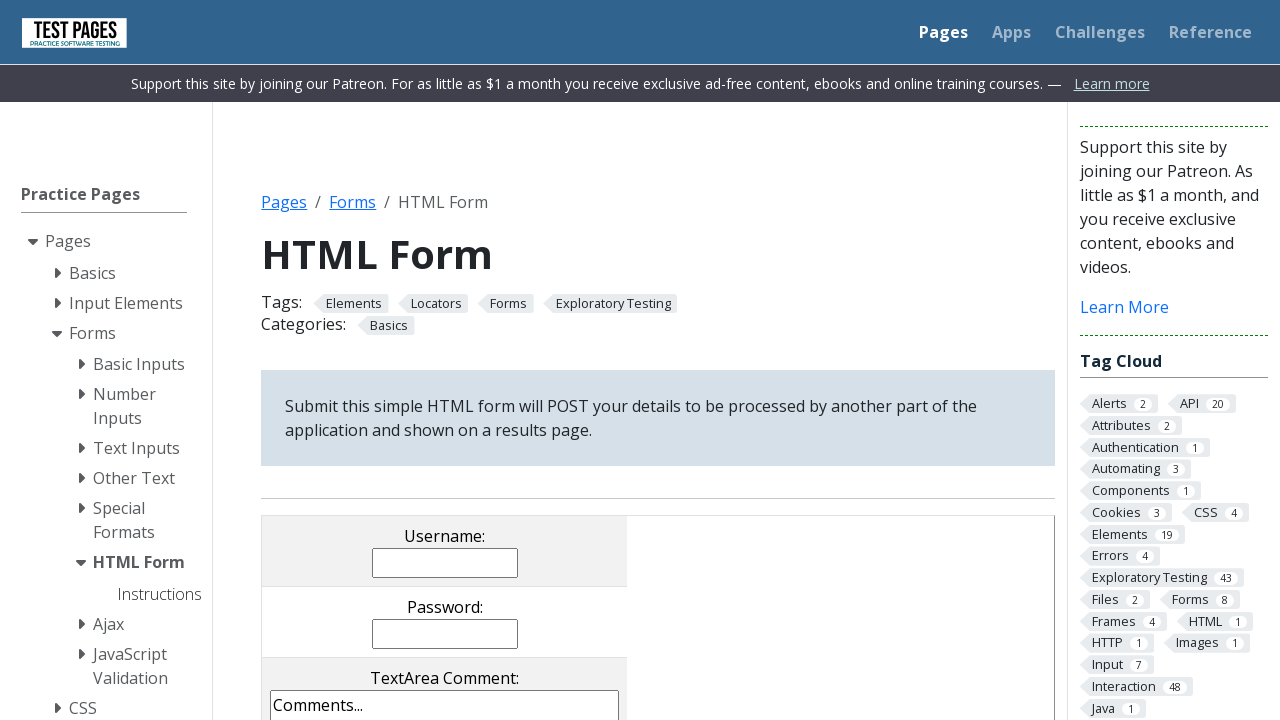

Checked if checkbox is enabled: True
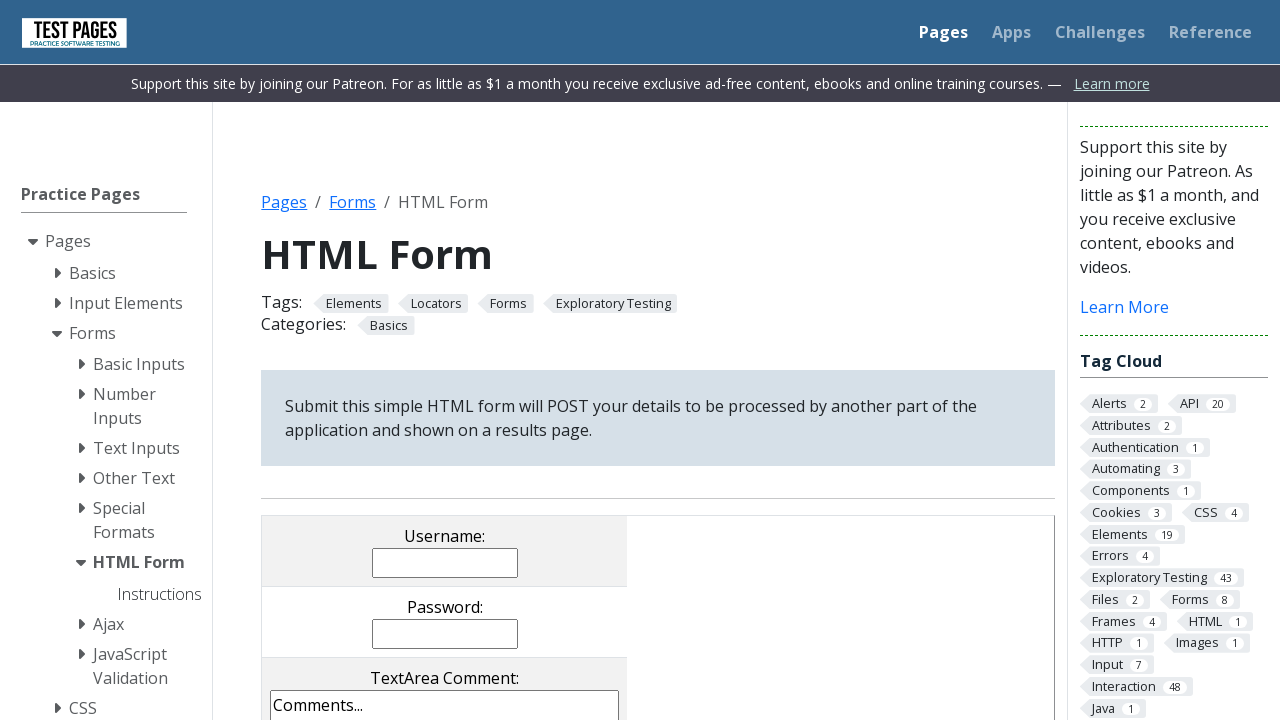

Checked if checkbox is already selected: False
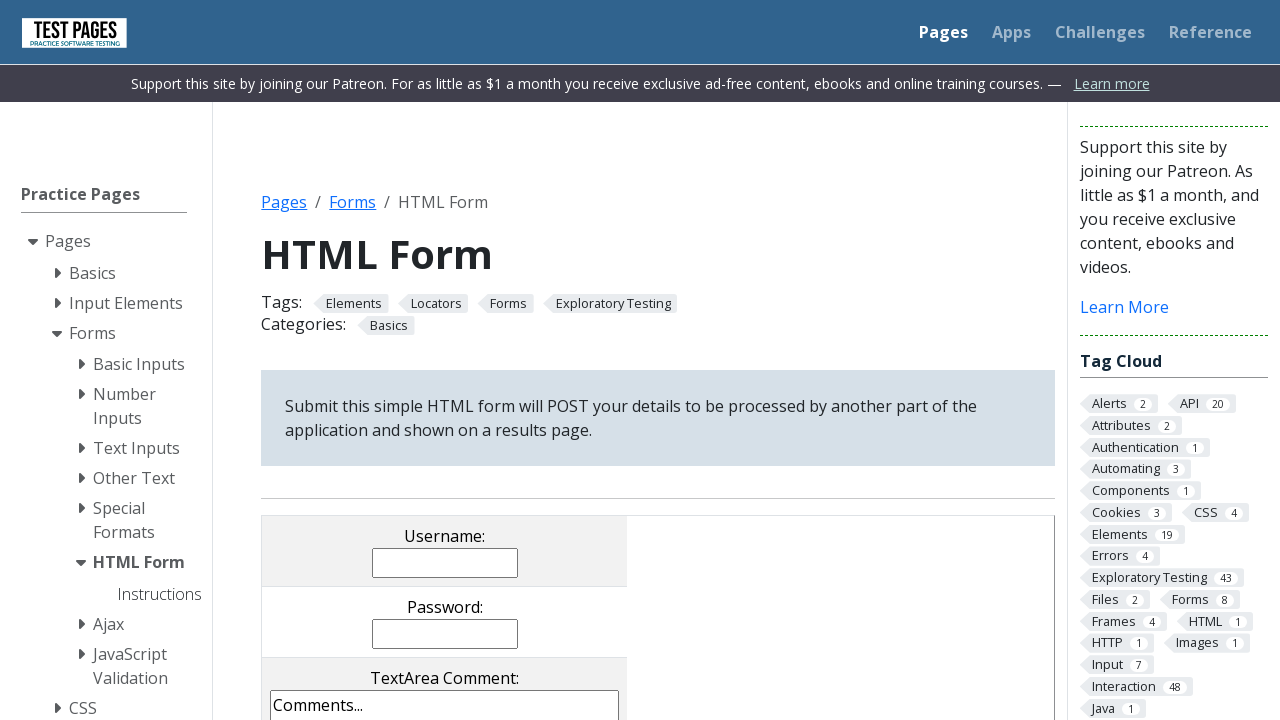

Clicked checkbox as it was visible, enabled, and not selected at (299, 360) on input[value='cb1']
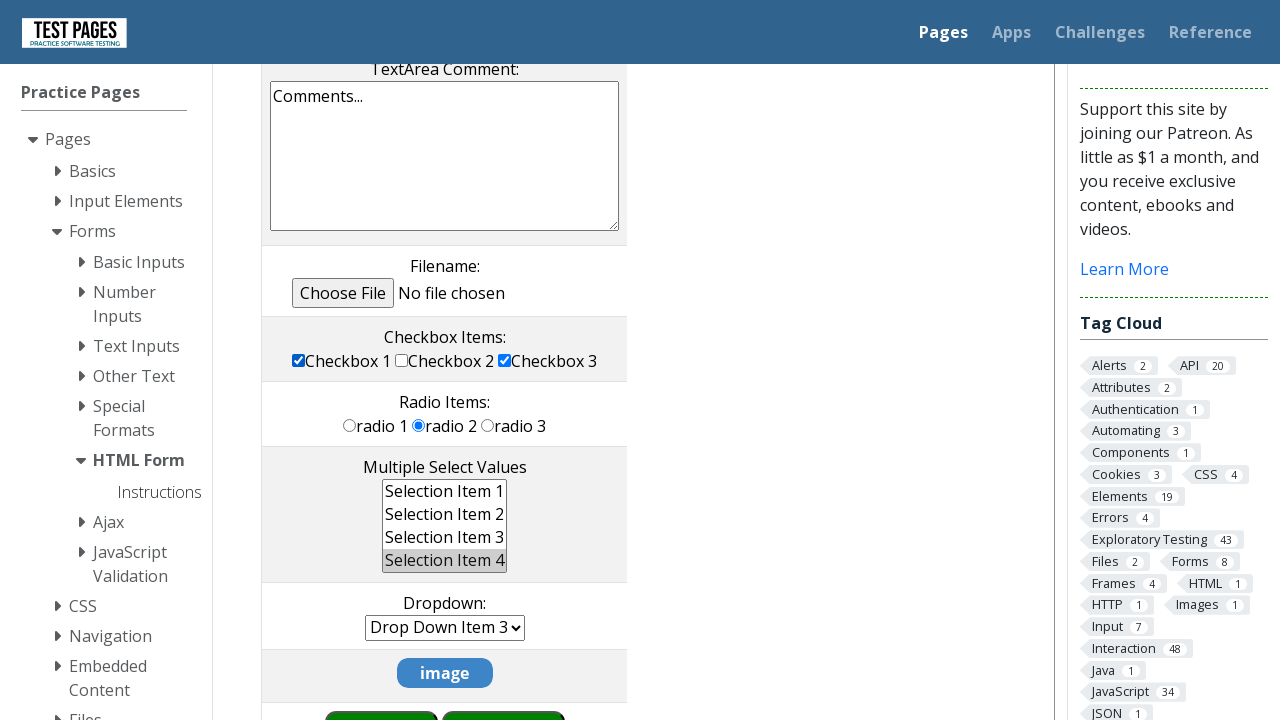

Verified that checkbox is now selected
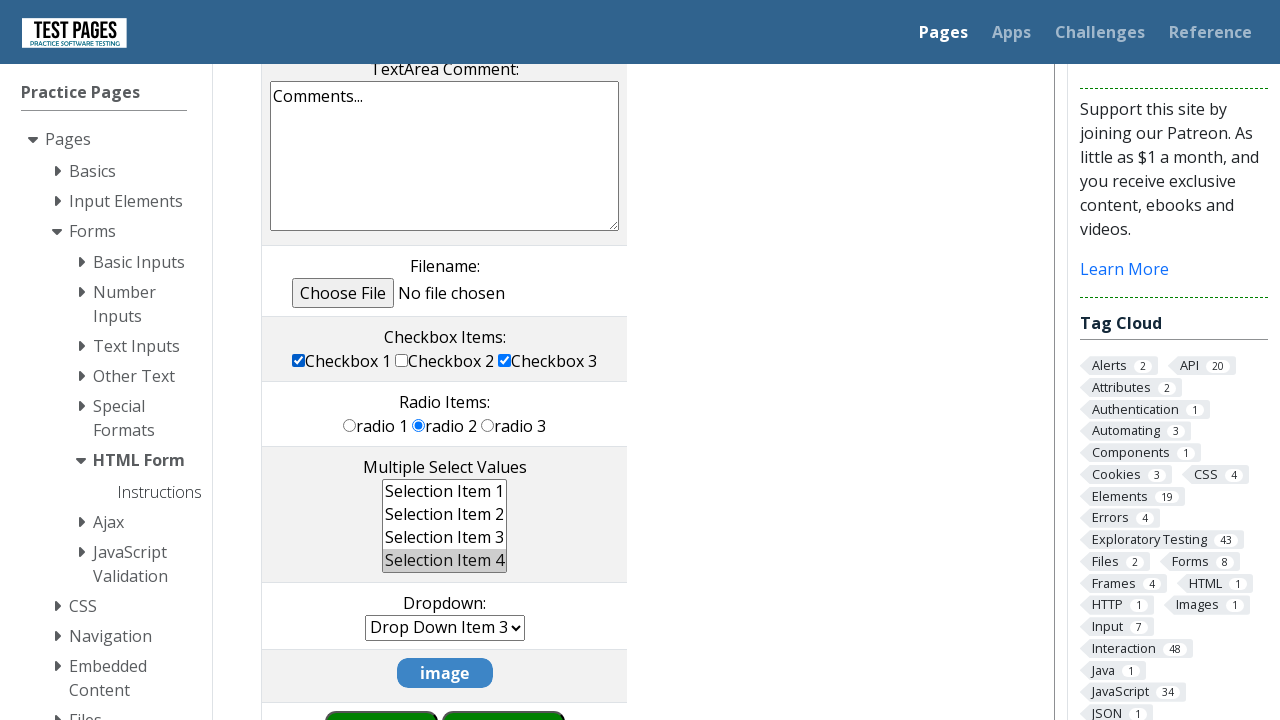

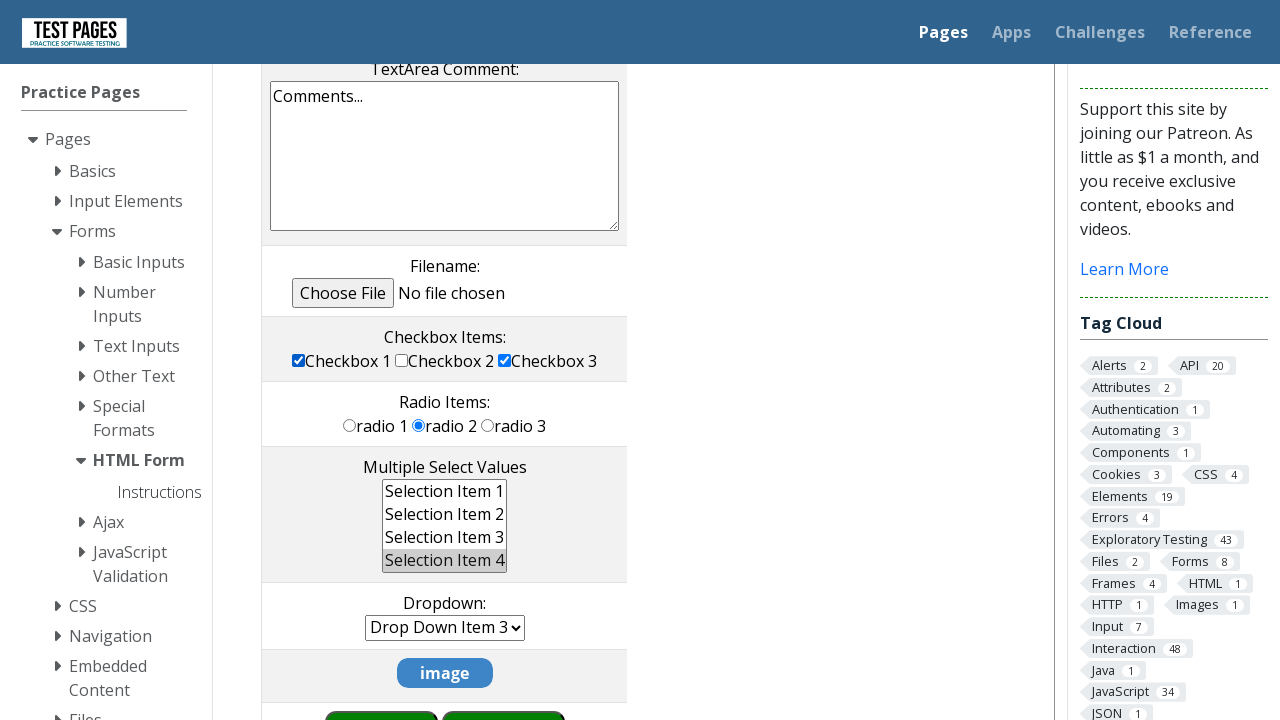